Navigates to a Selenium practice page and verifies it loads successfully by maximizing the window and waiting briefly.

Starting URL: https://vctcpune.com/selenium/practice.html

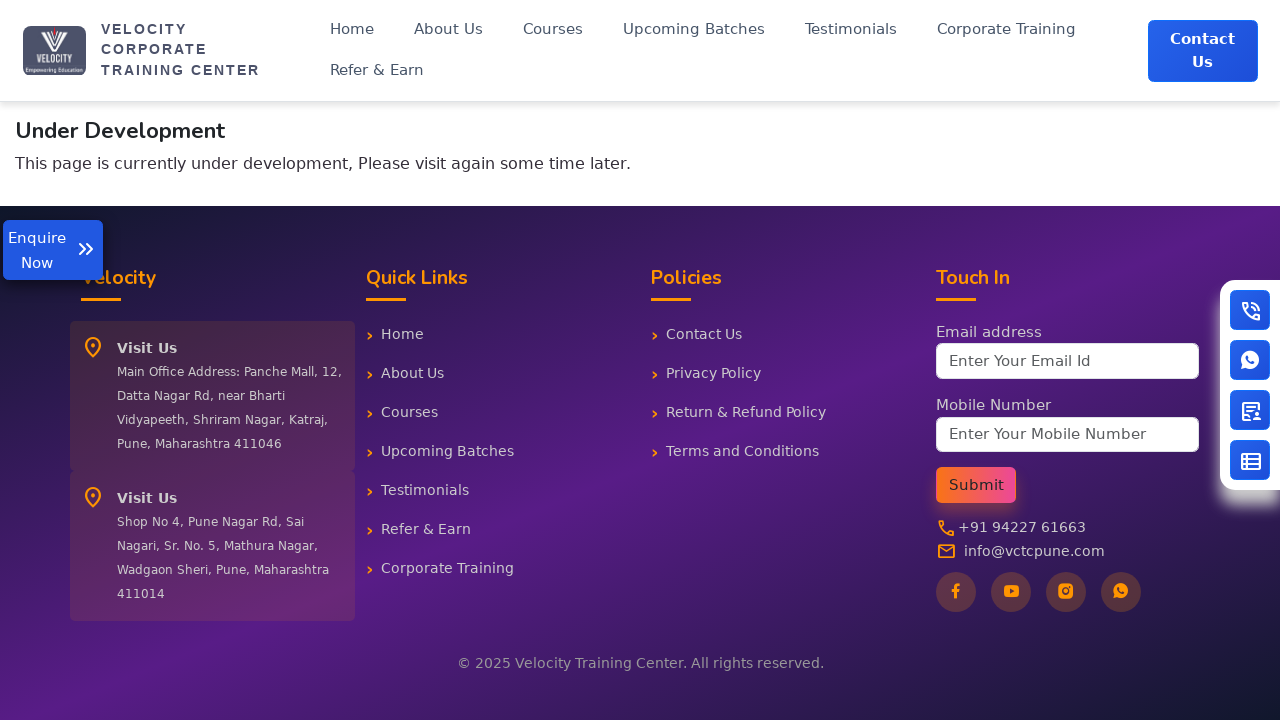

Navigated to Selenium practice page
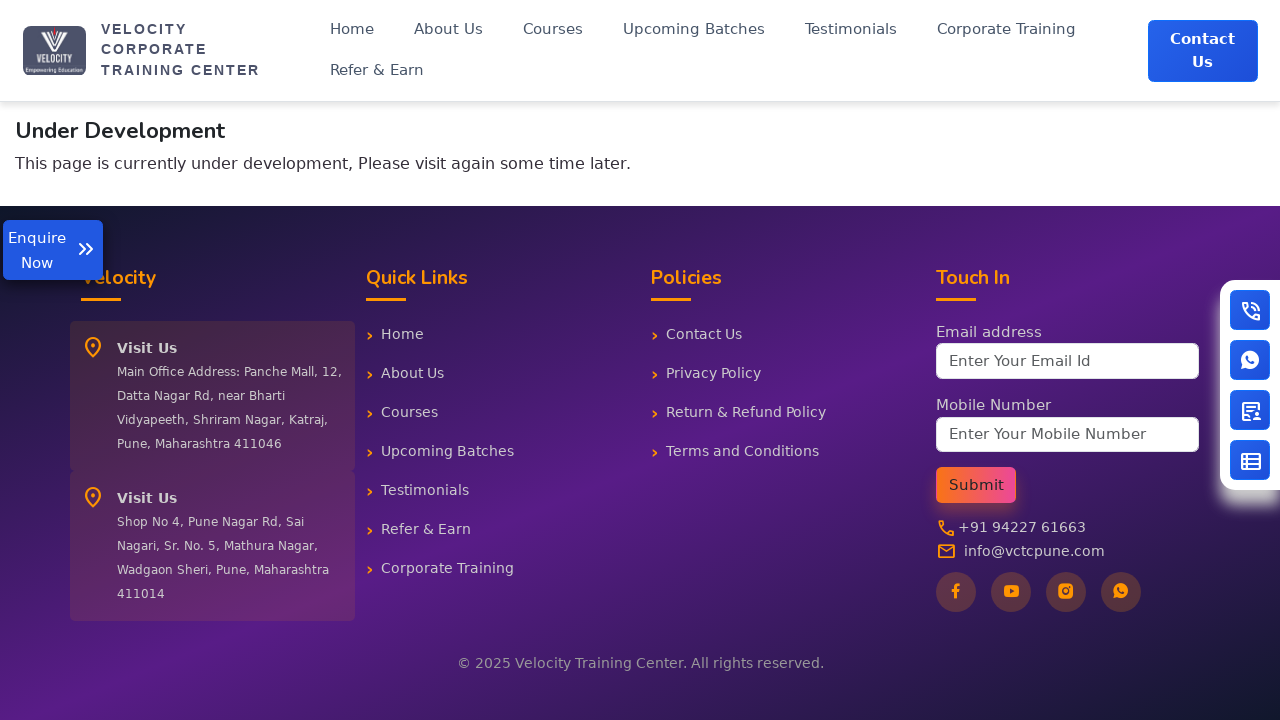

Maximized browser window
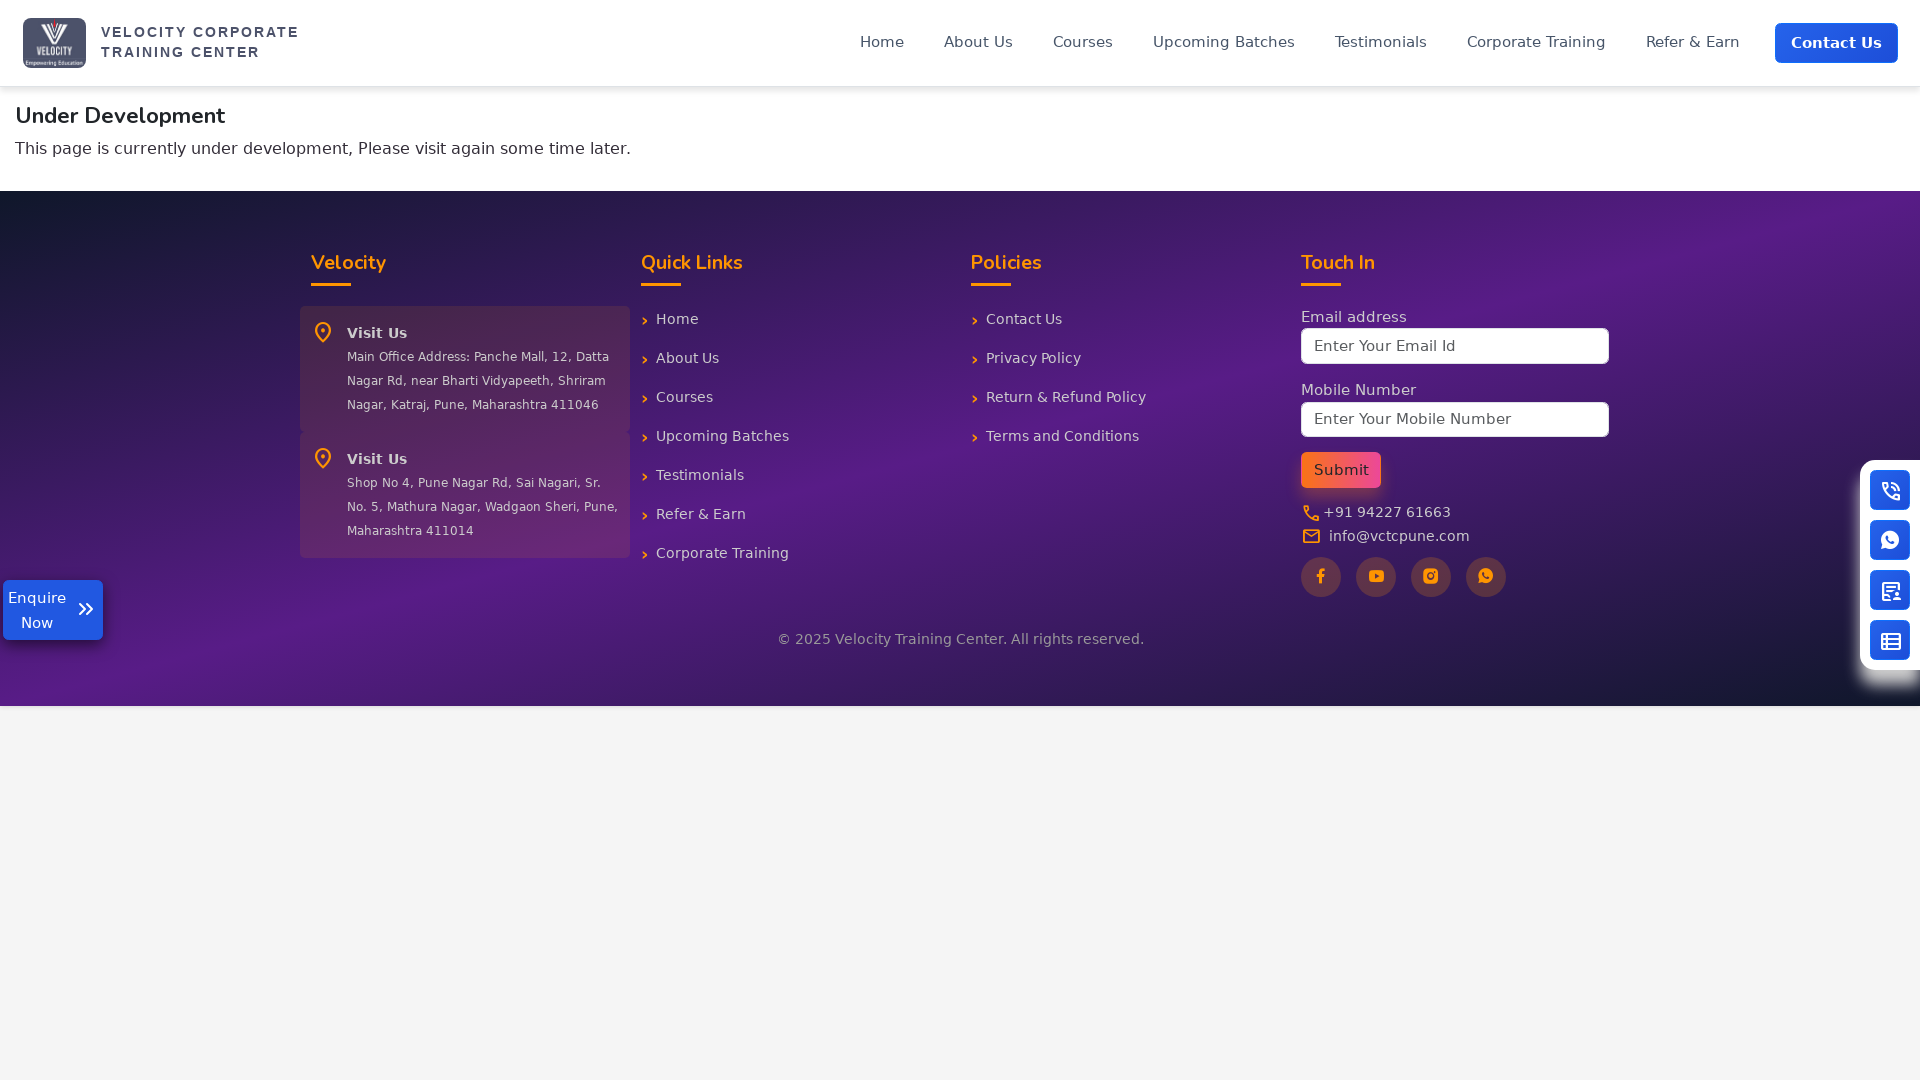

Page DOM content loaded successfully
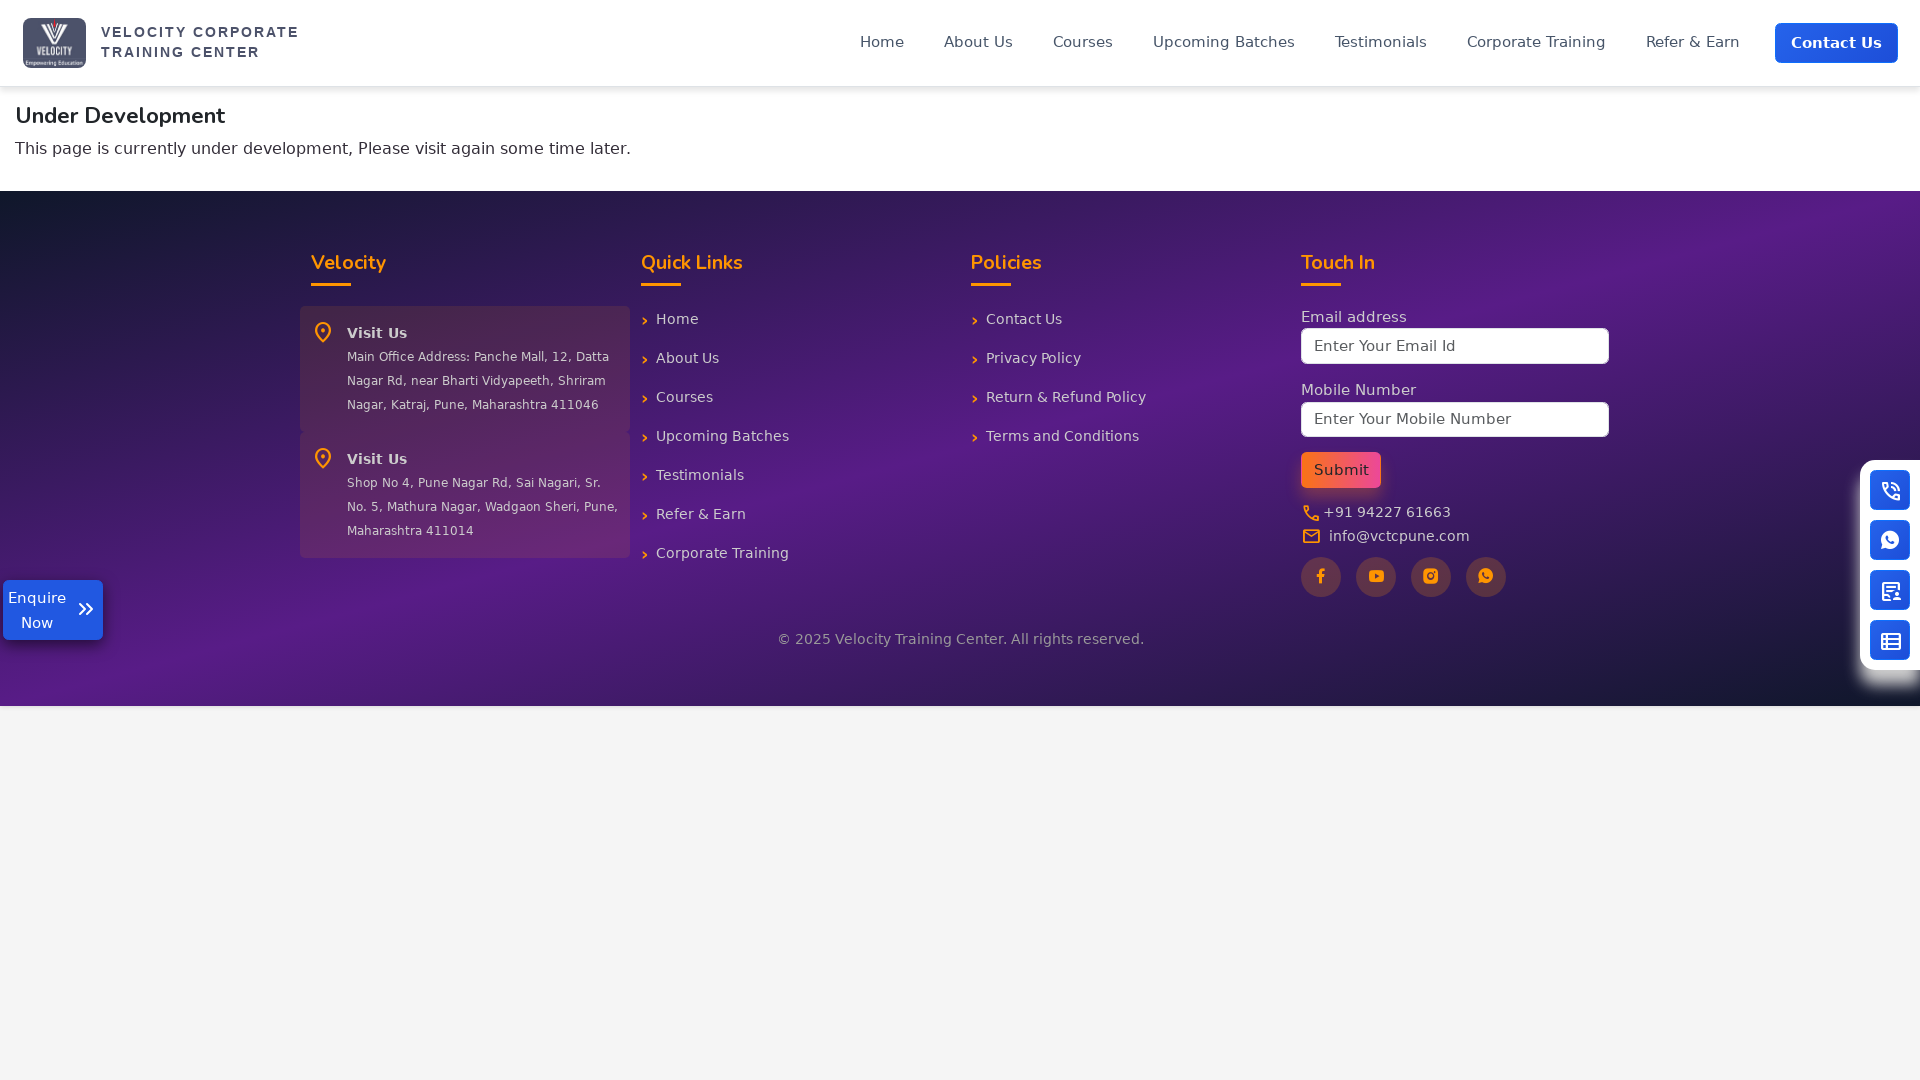

Waited briefly for page to fully render
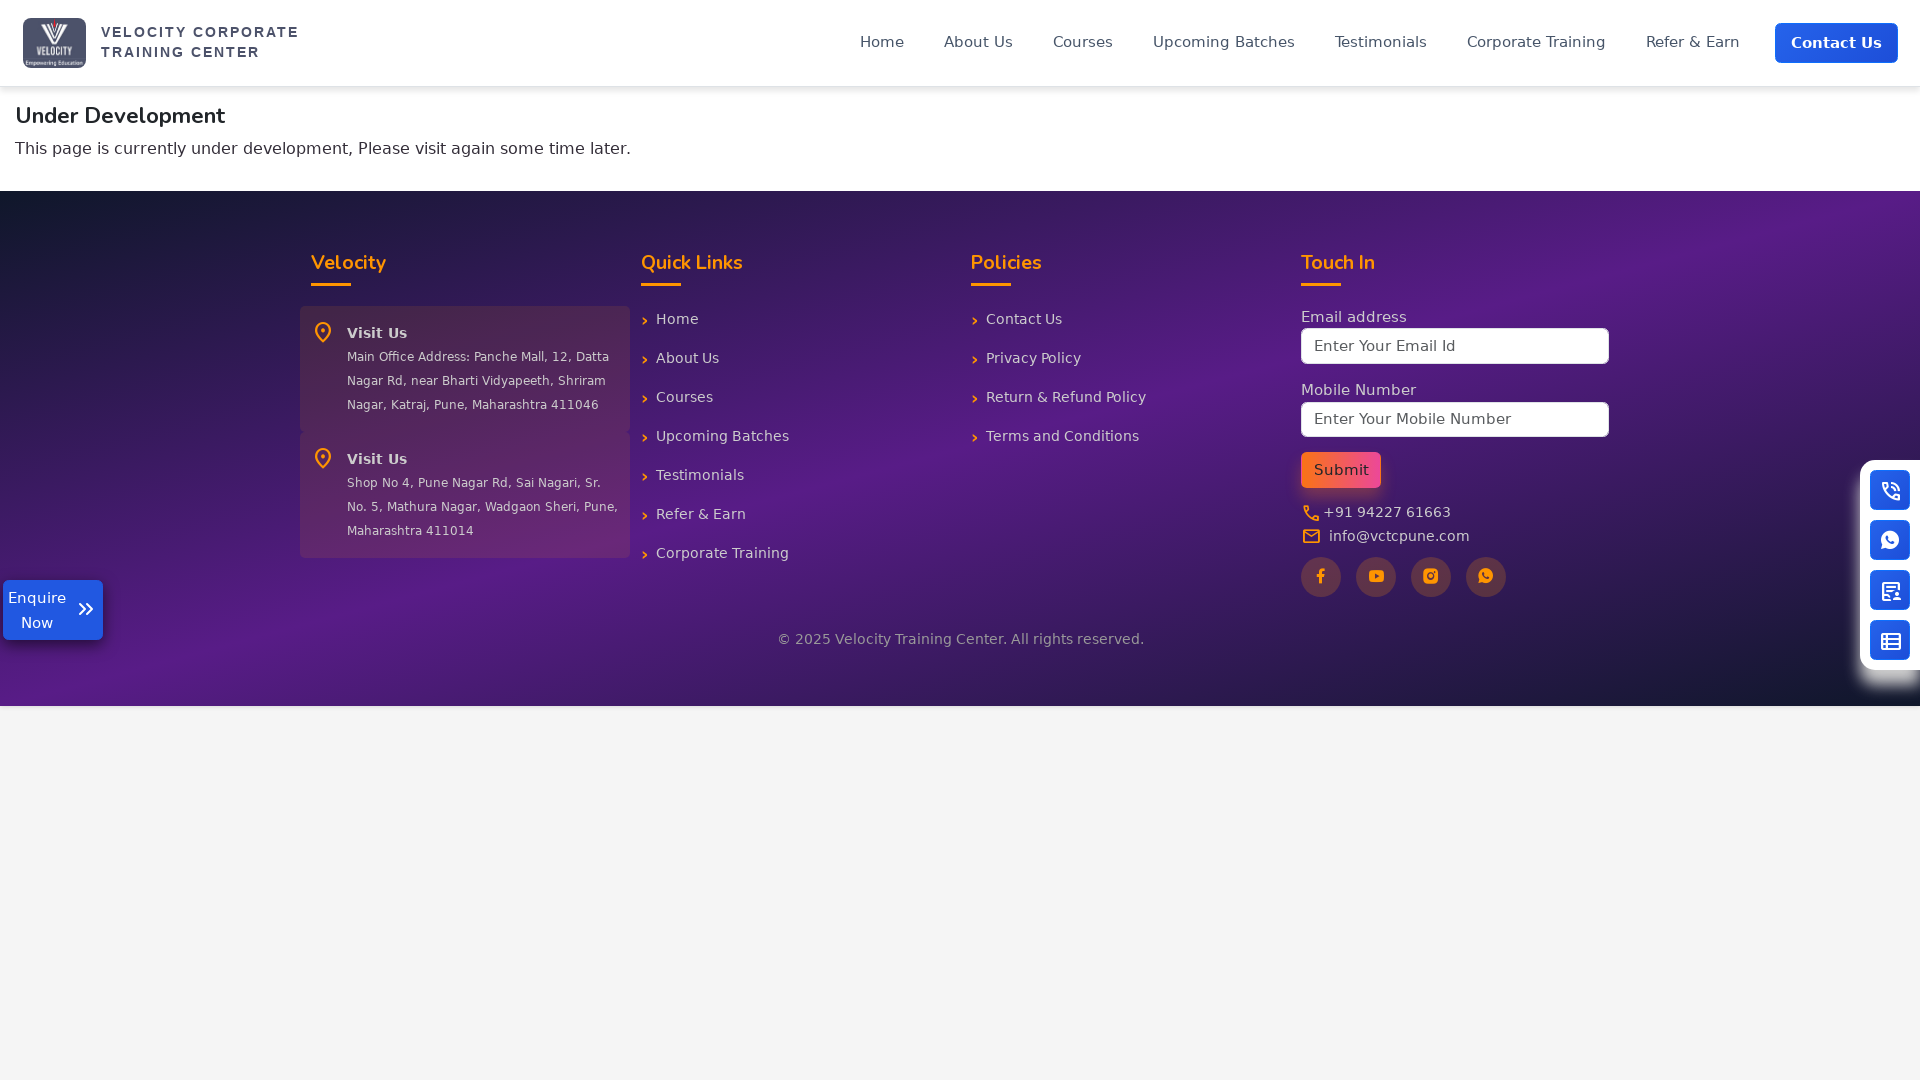

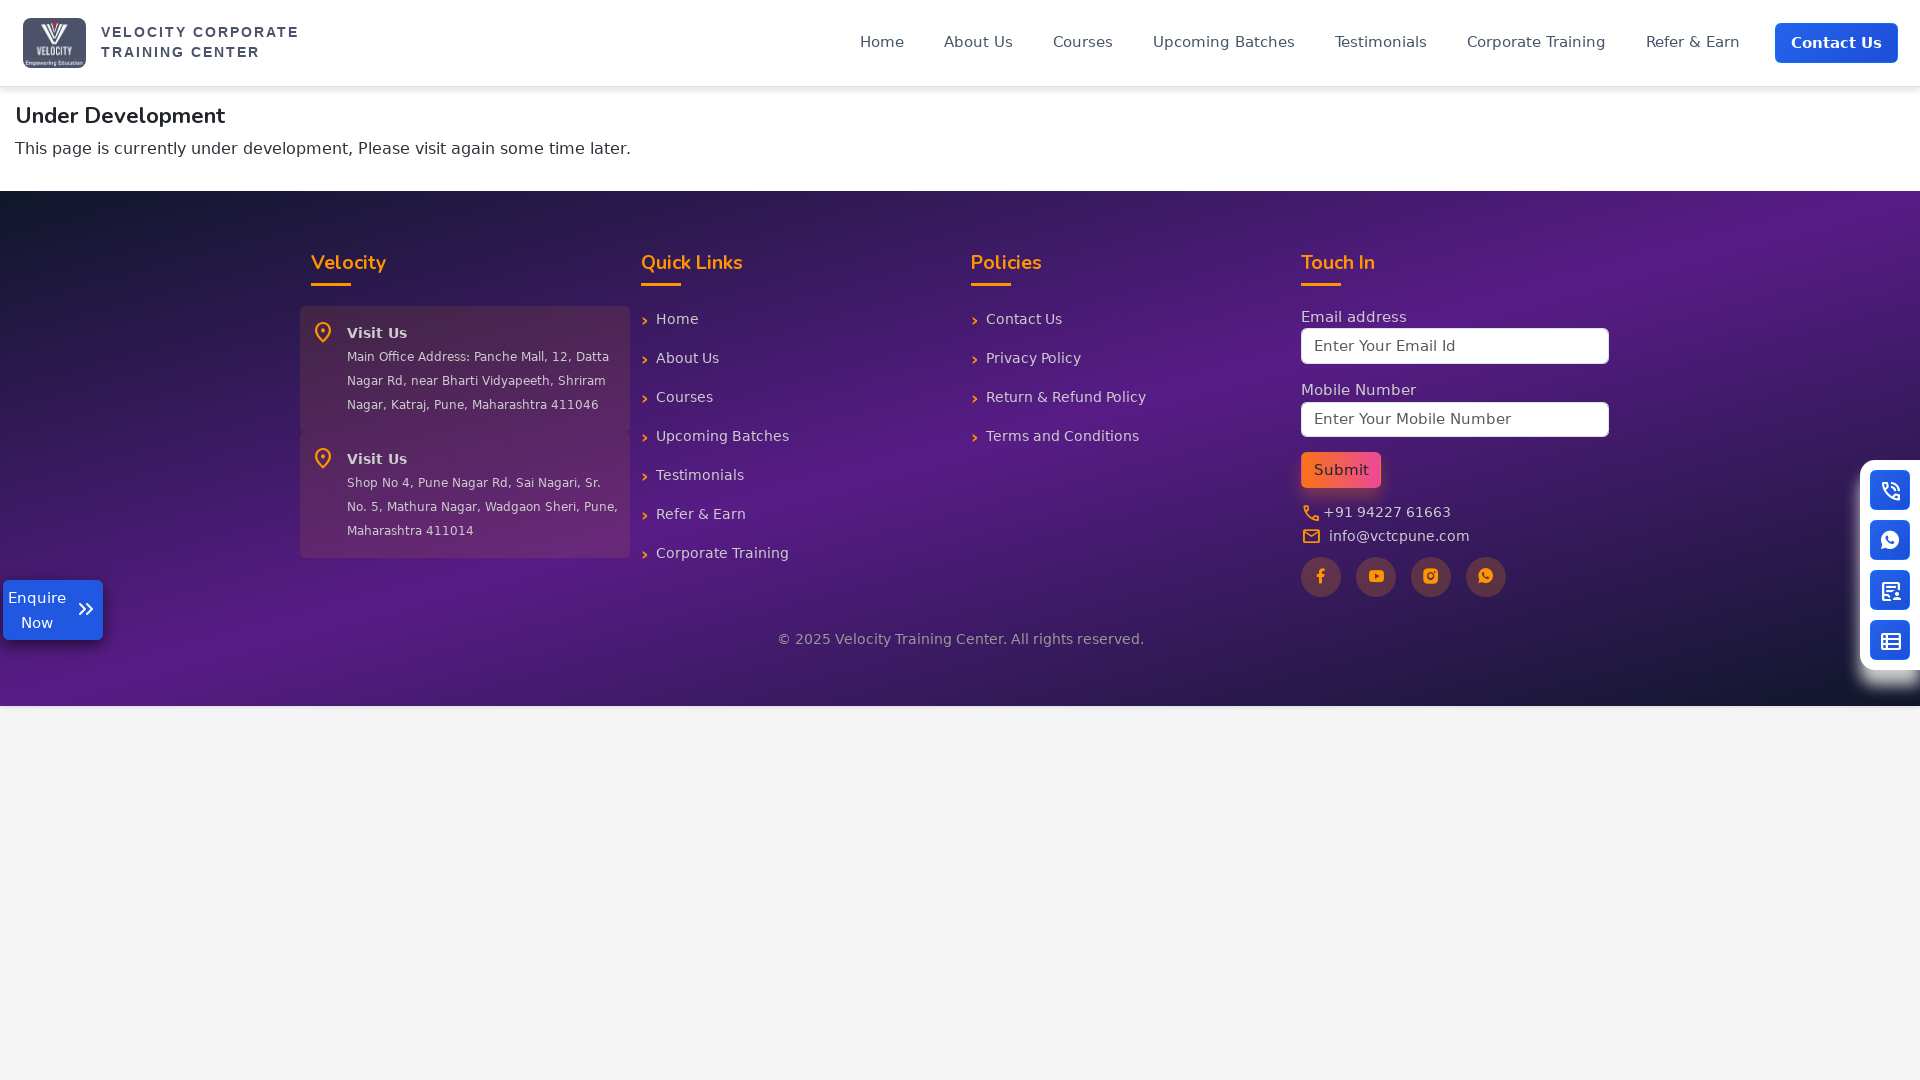